Tests JavaScript alert popup handling by clicking a button that triggers an alert and then accepting/dismissing the alert dialog

Starting URL: https://www.w3schools.com/js/tryit.asp?filename=tryjs_alert

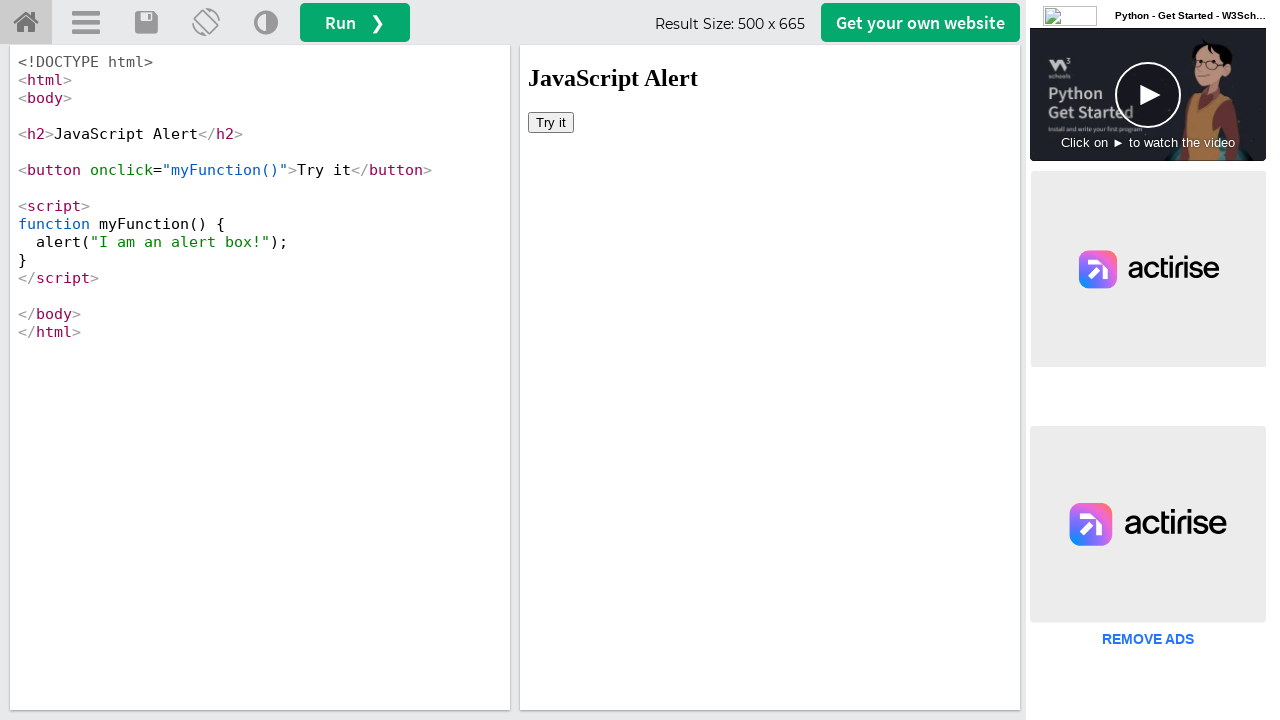

Clicked button in iframe that triggers JavaScript alert at (551, 122) on #iframeResult >> internal:control=enter-frame >> button[onclick='myFunction()']
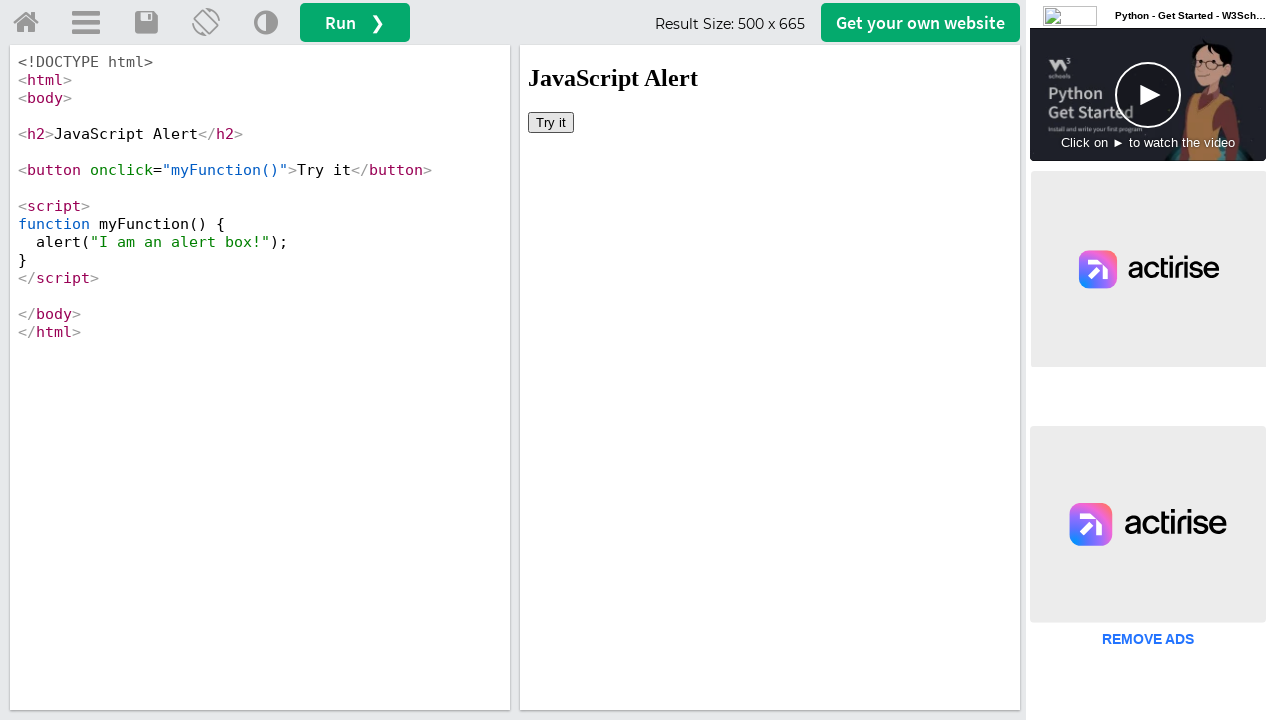

Set up dialog handler to accept alert
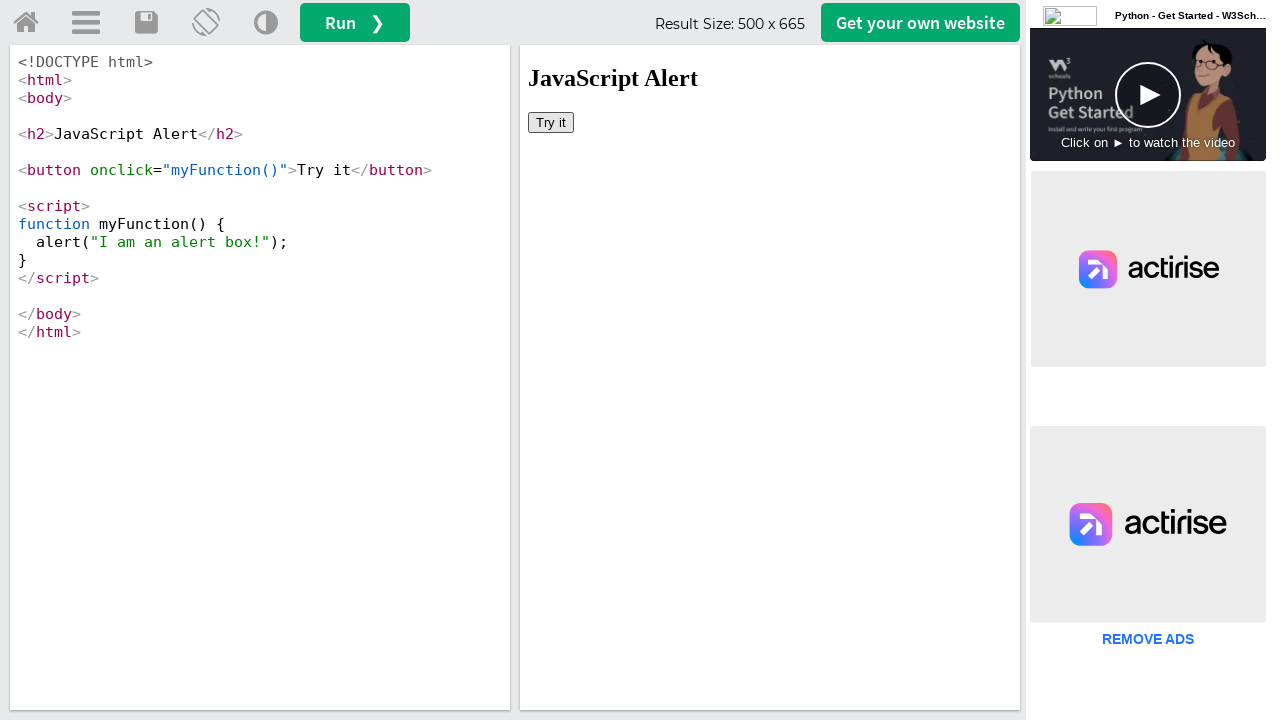

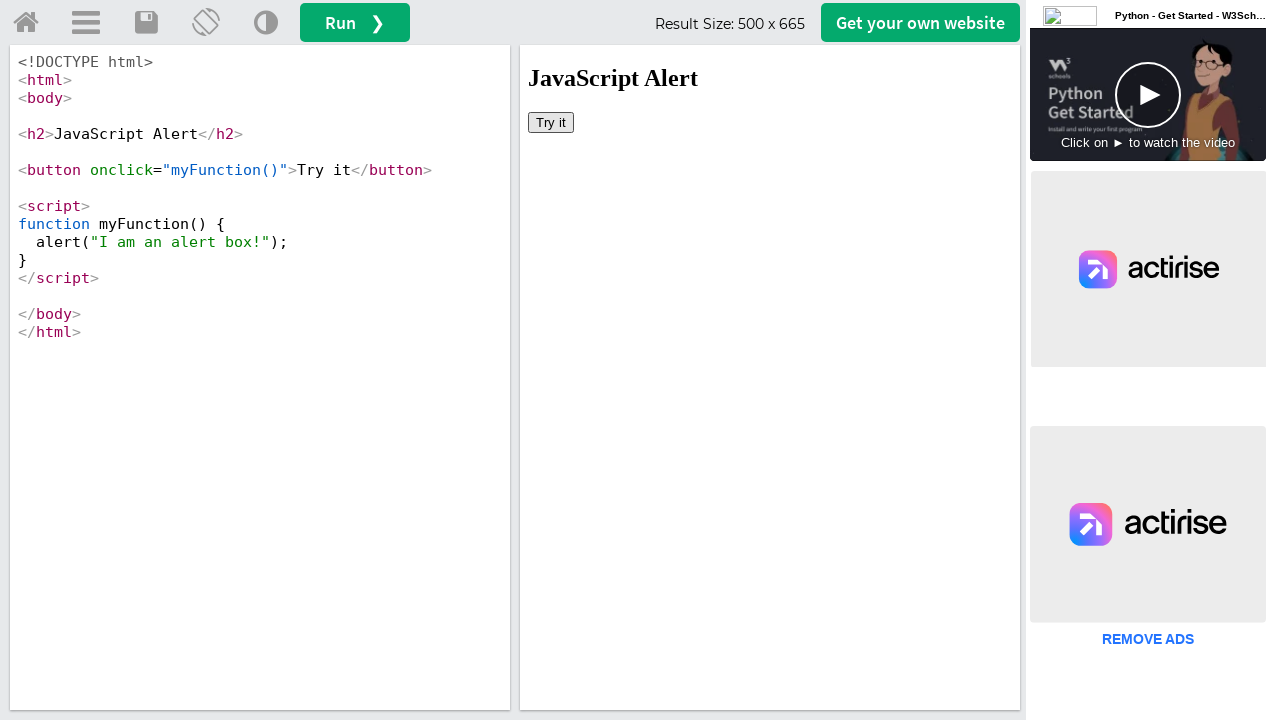